Tests the Marshalls store locator functionality by entering a zip code in the search box, submitting the search, and verifying that store results are displayed.

Starting URL: https://www.marshalls.com/us/store/stores/storeLocator.jsp

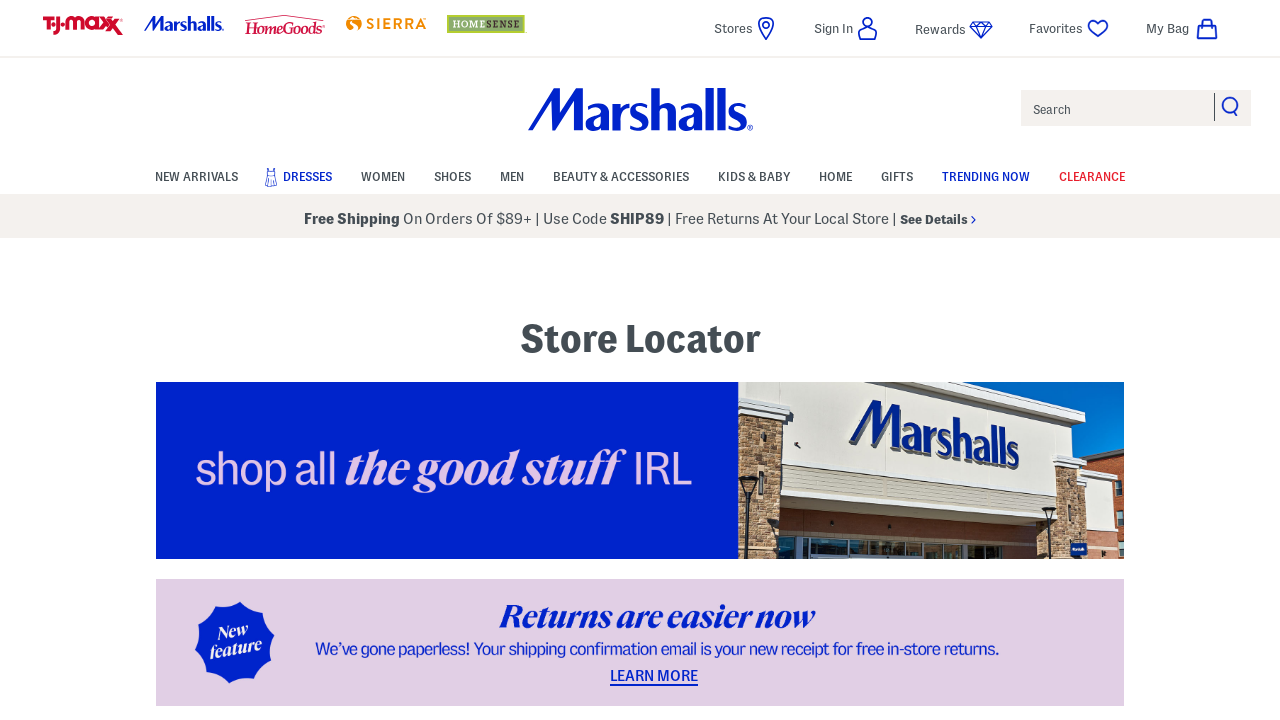

Filled store location zip code field with '60089' on #store-location-zip
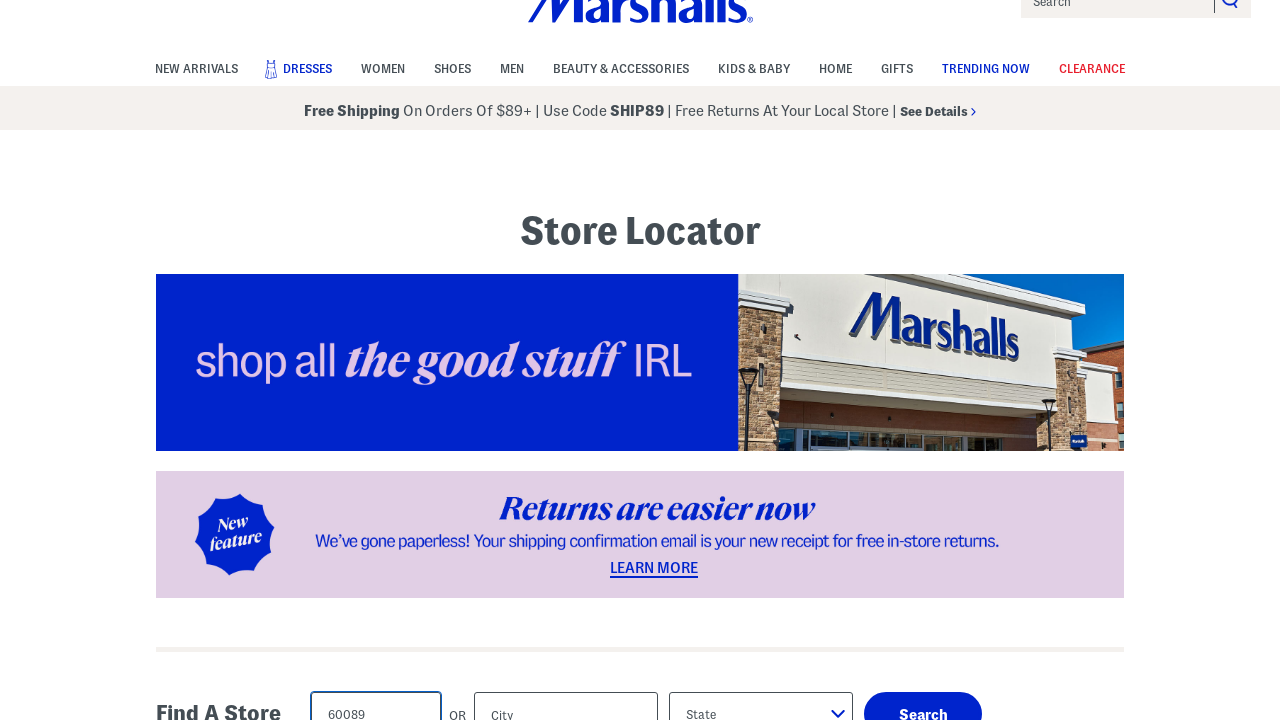

Clicked submit button to search for stores at (923, 698) on input[name='submit']
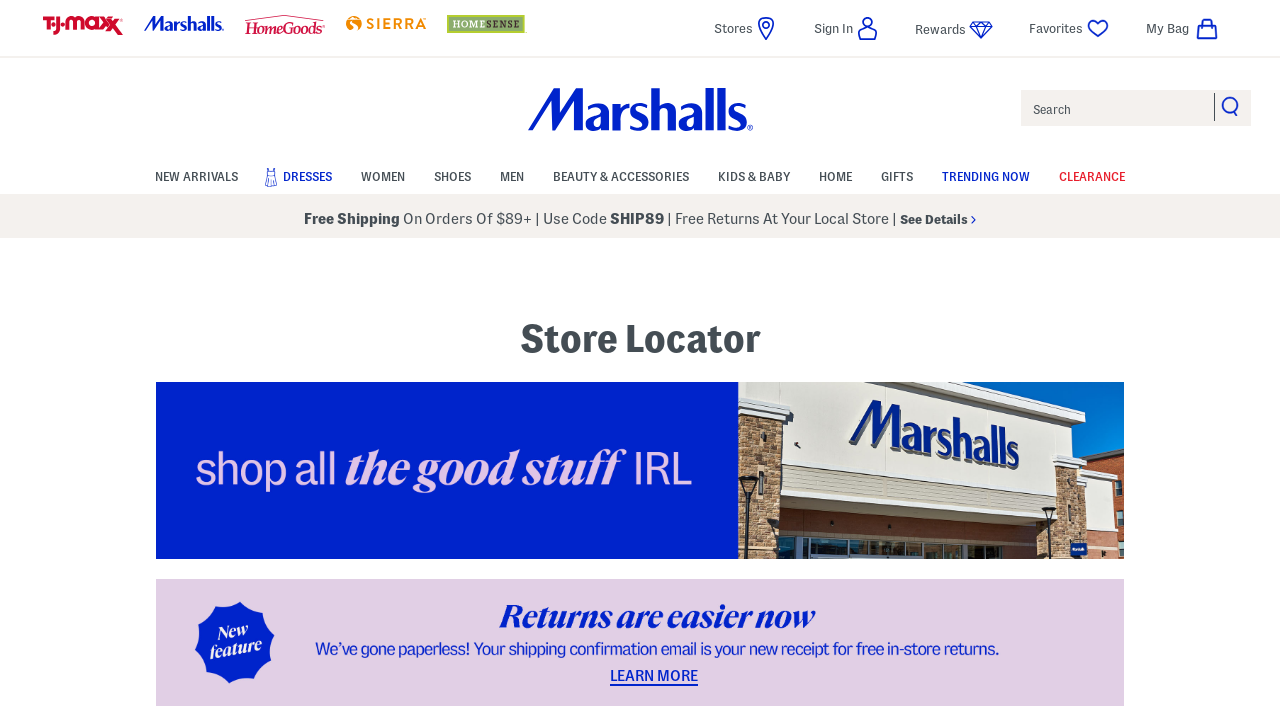

Store search results loaded and Buffalo Grove location verified
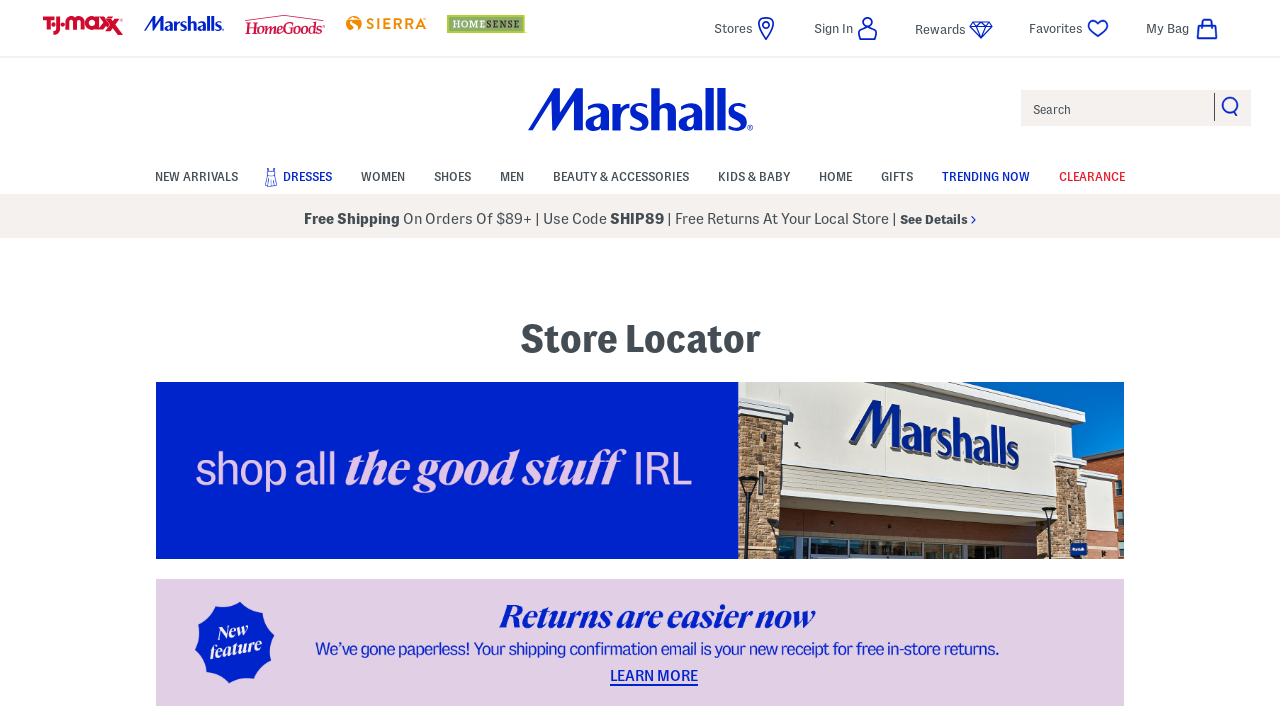

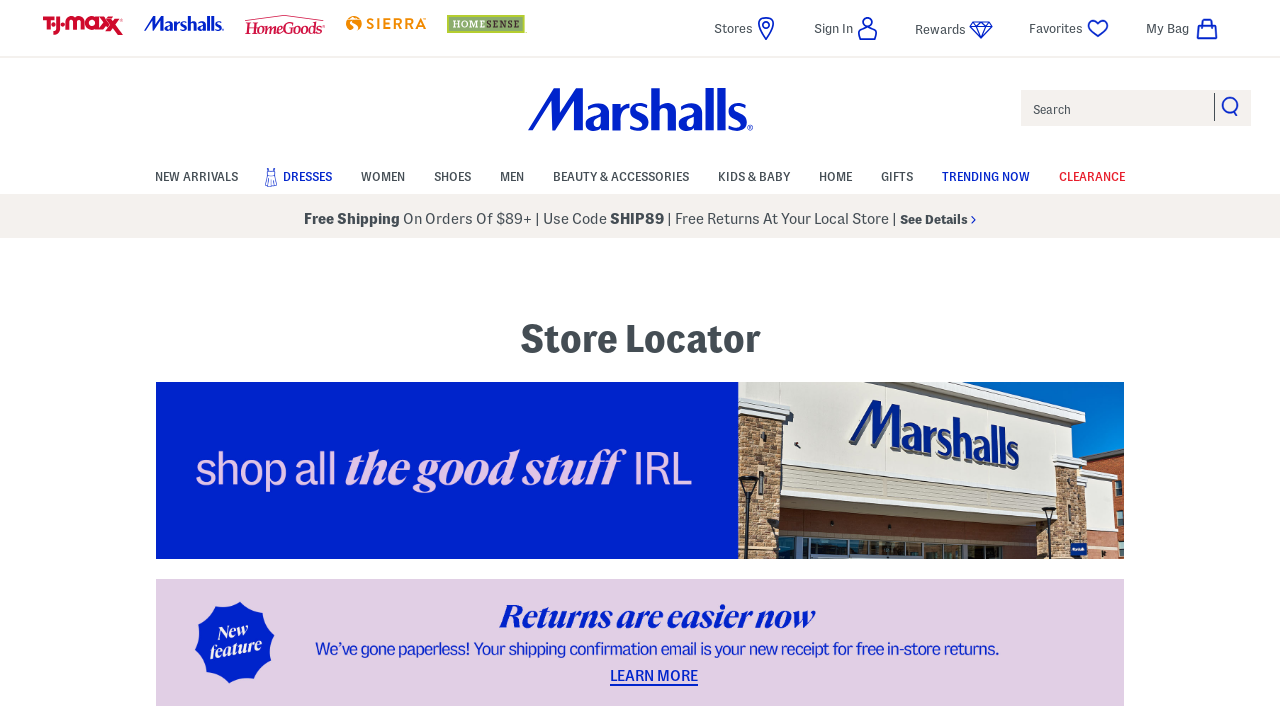